Tests JavaScript prompt alert handling by switching to iframe, triggering a prompt, entering text, and accepting it

Starting URL: https://www.w3schools.com/js/tryit.asp?filename=tryjs_prompt

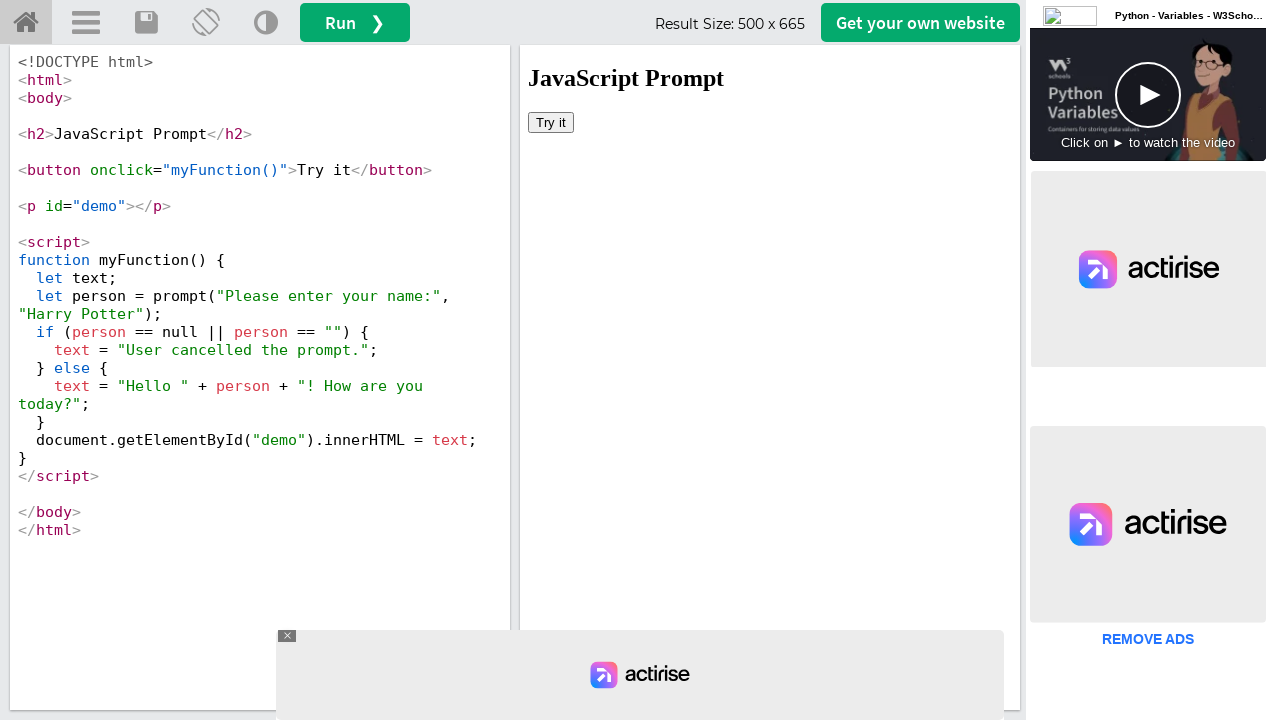

Switched to iframe with name 'iframeResult'
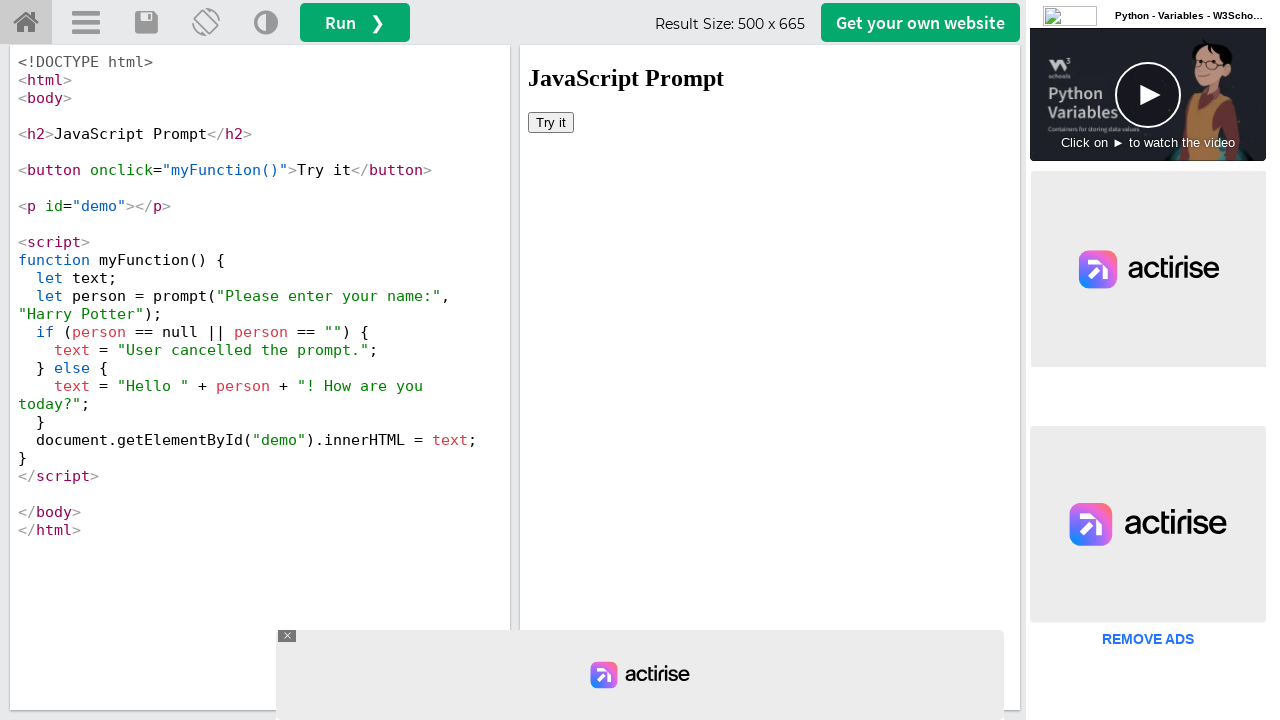

Clicked 'Try it' button in iframe at (551, 122) on xpath=//button[text()='Try it']
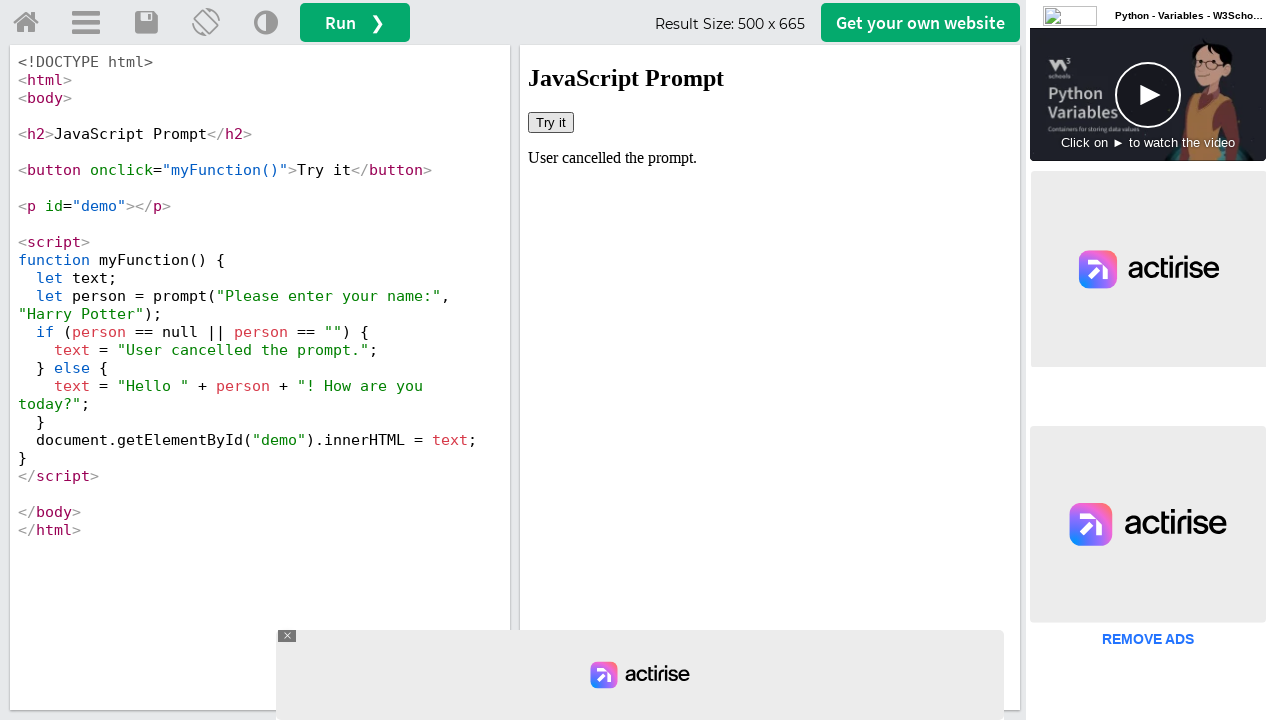

Set up dialog handler to accept prompt with text 'Aiswarya'
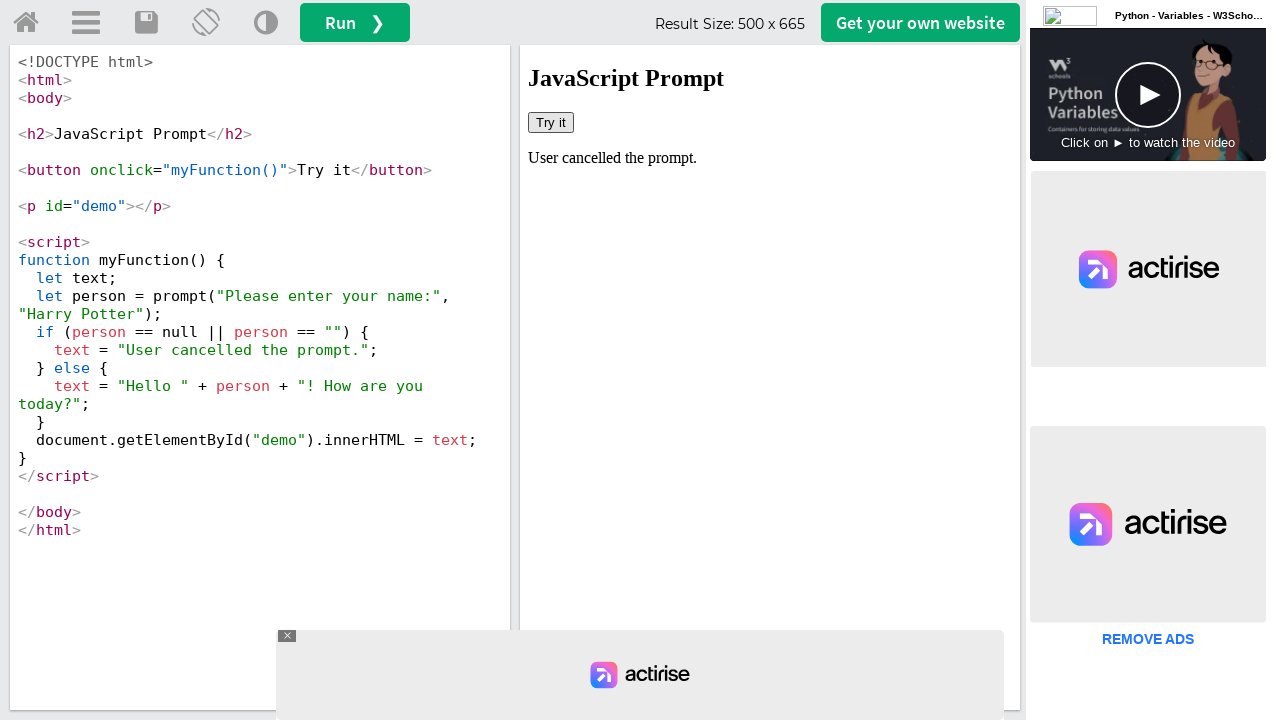

Clicked 'Try it' button again to trigger prompt dialog at (551, 122) on xpath=//button[text()='Try it']
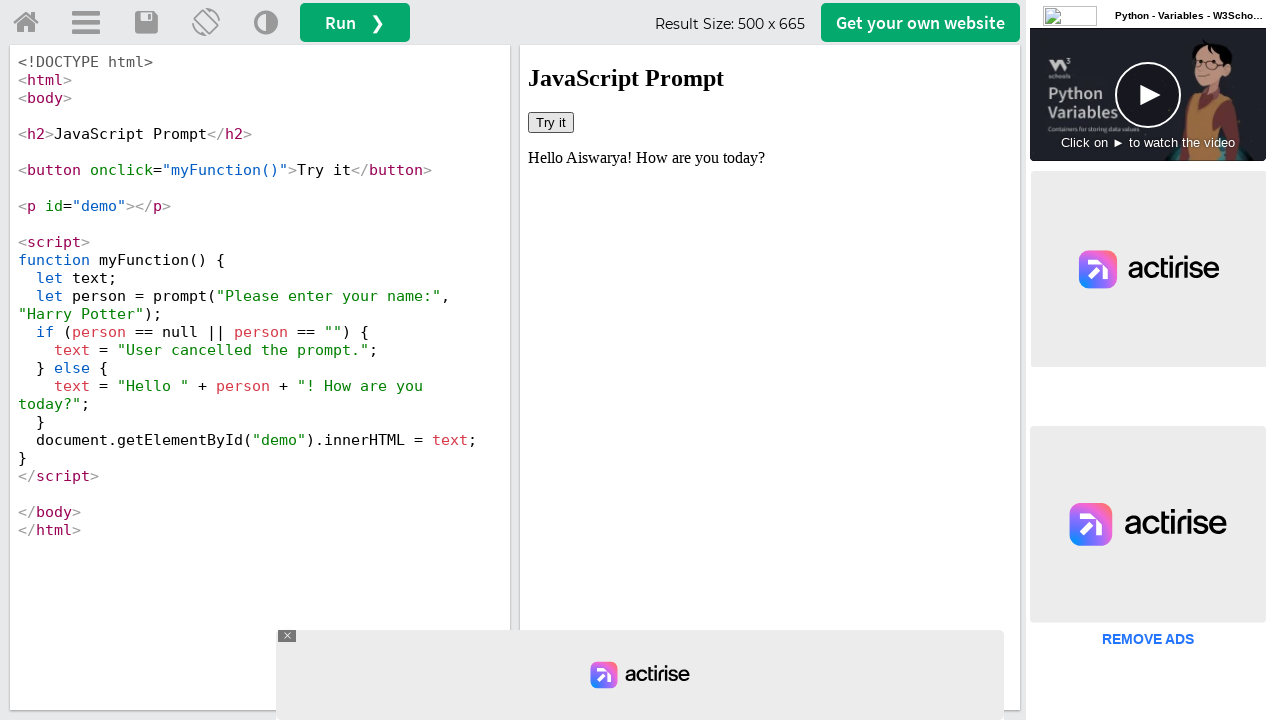

Retrieved demo text: 'Hello Aiswarya! How are you today?'
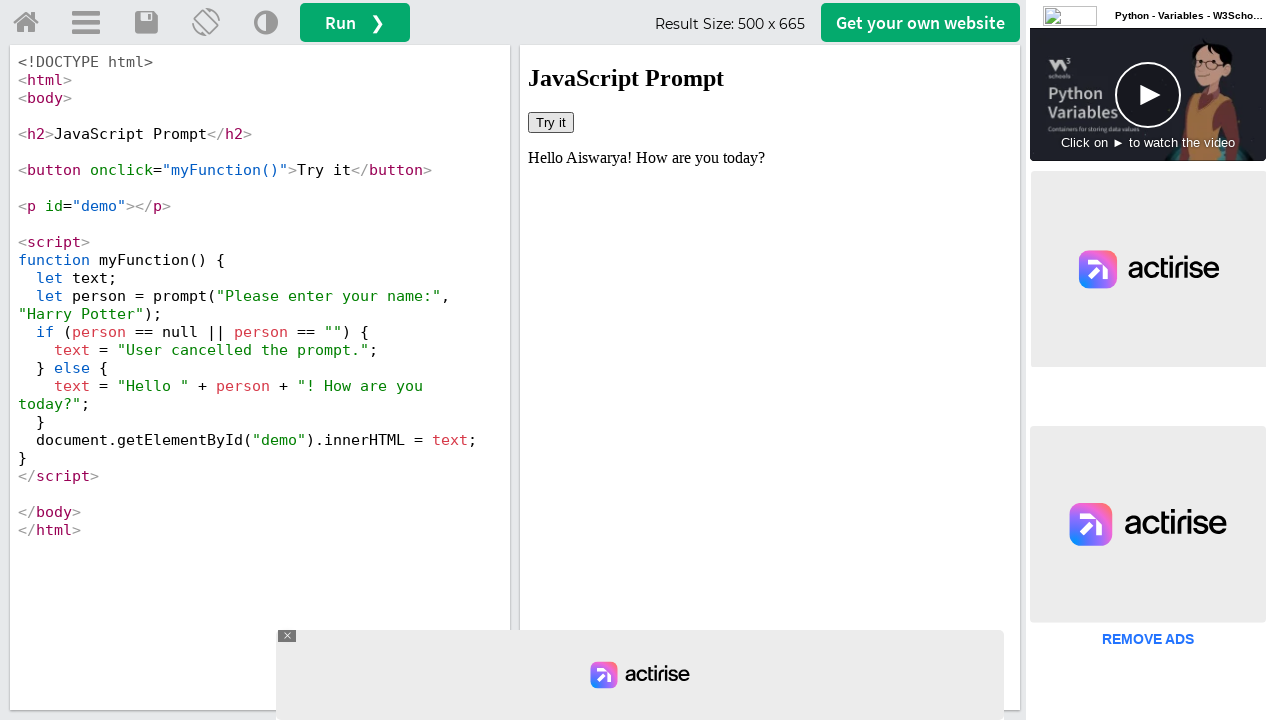

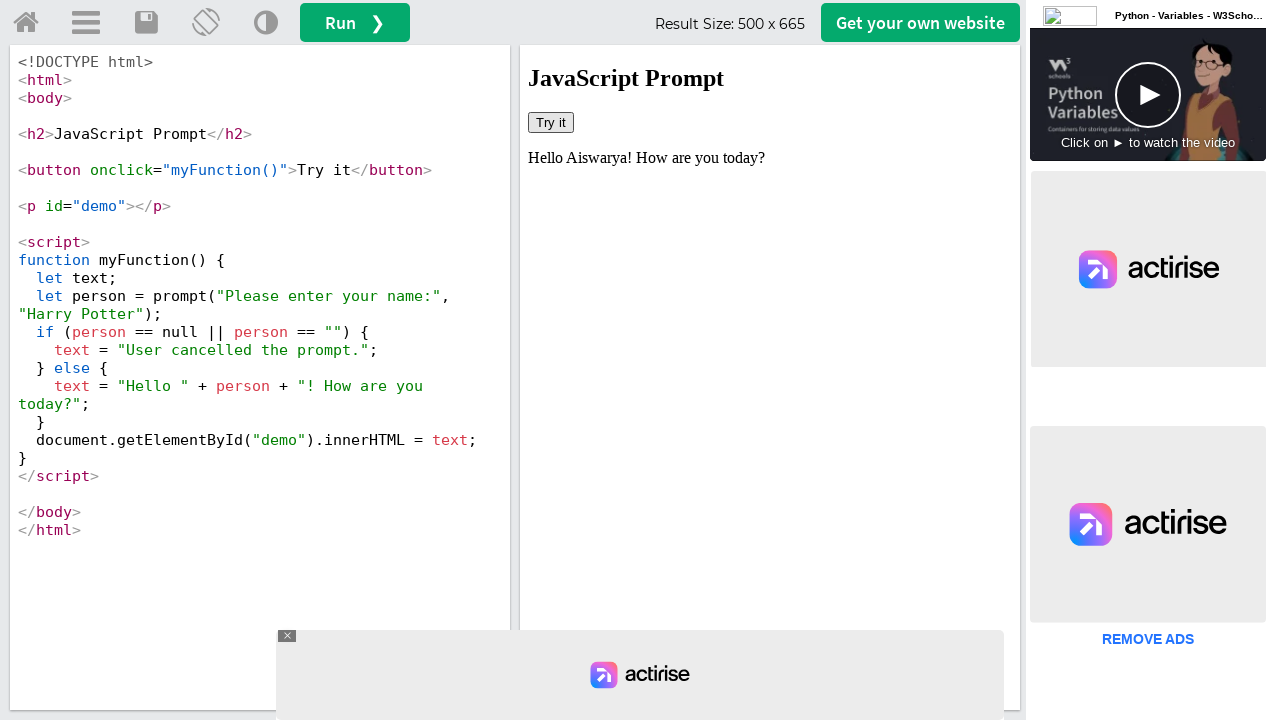